Tests link navigation functionality by finding links in a specific section of the page and opening each link in a new tab to verify they work correctly

Starting URL: http://rahulshettyacademy.com/AutomationPractice/

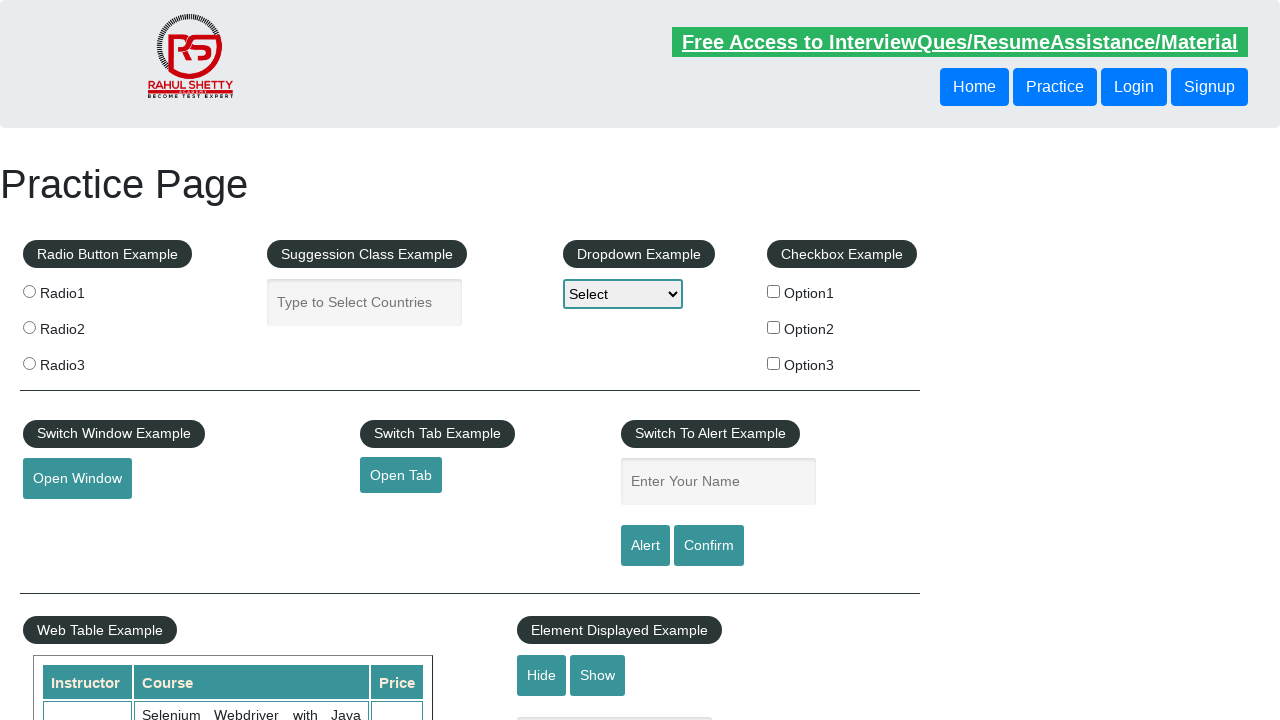

Counted total links on page: 27
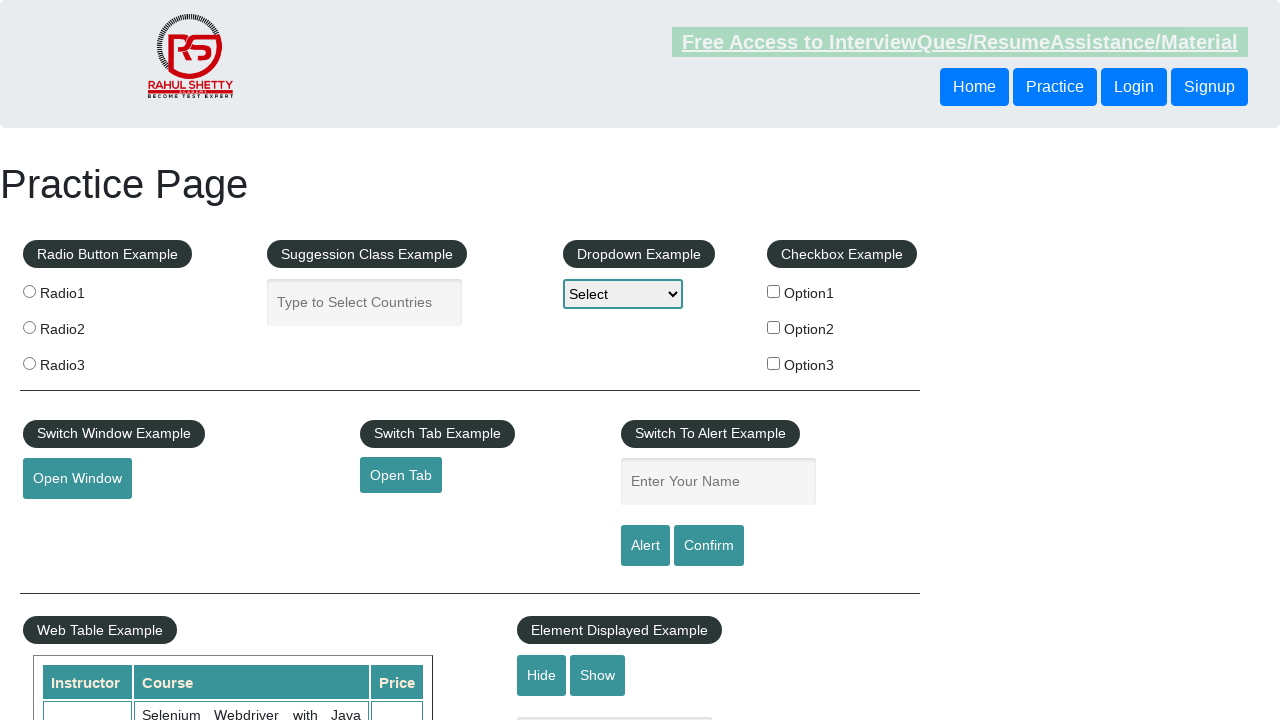

Located footer section with ID 'gf-BIG'
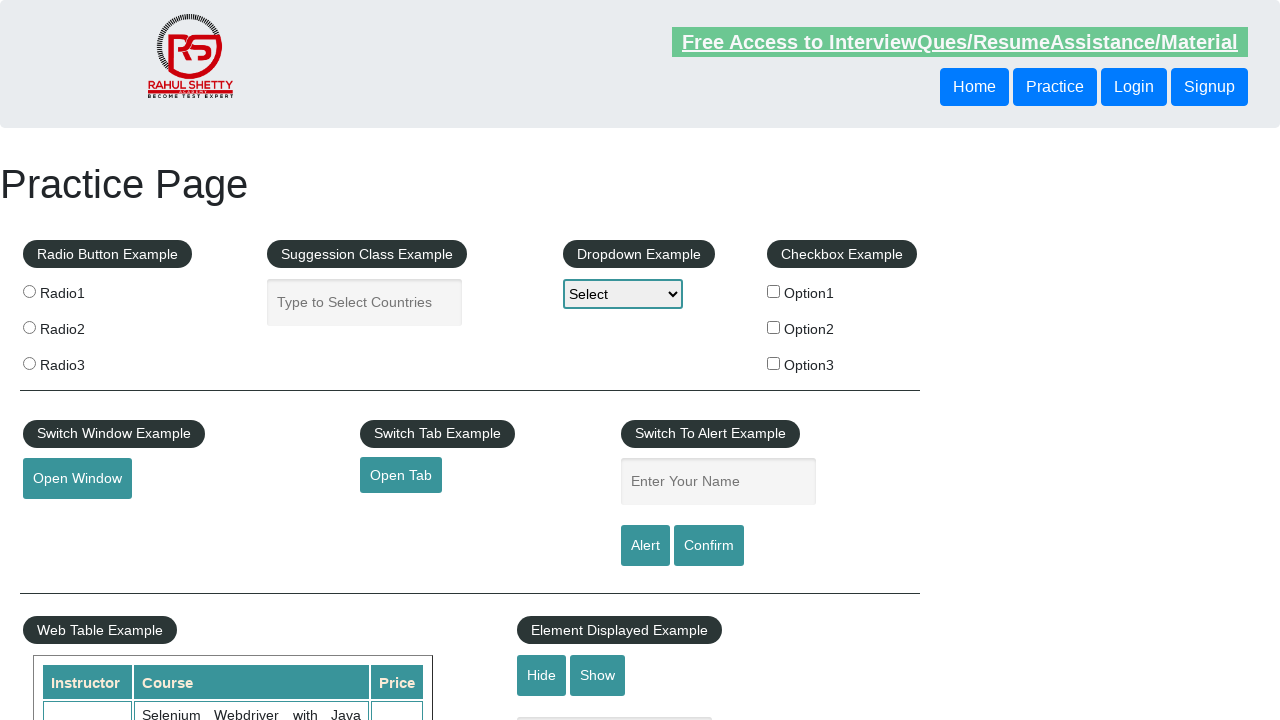

Counted links in footer section: 20
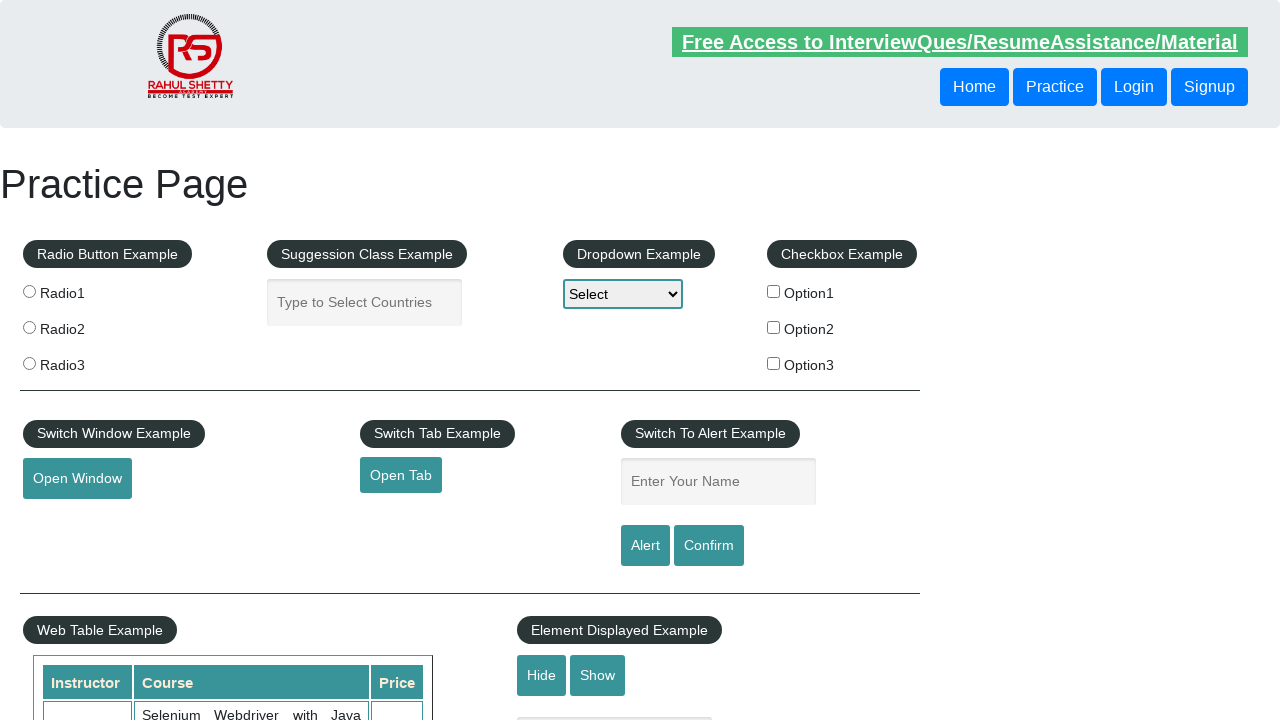

Located first column in footer section
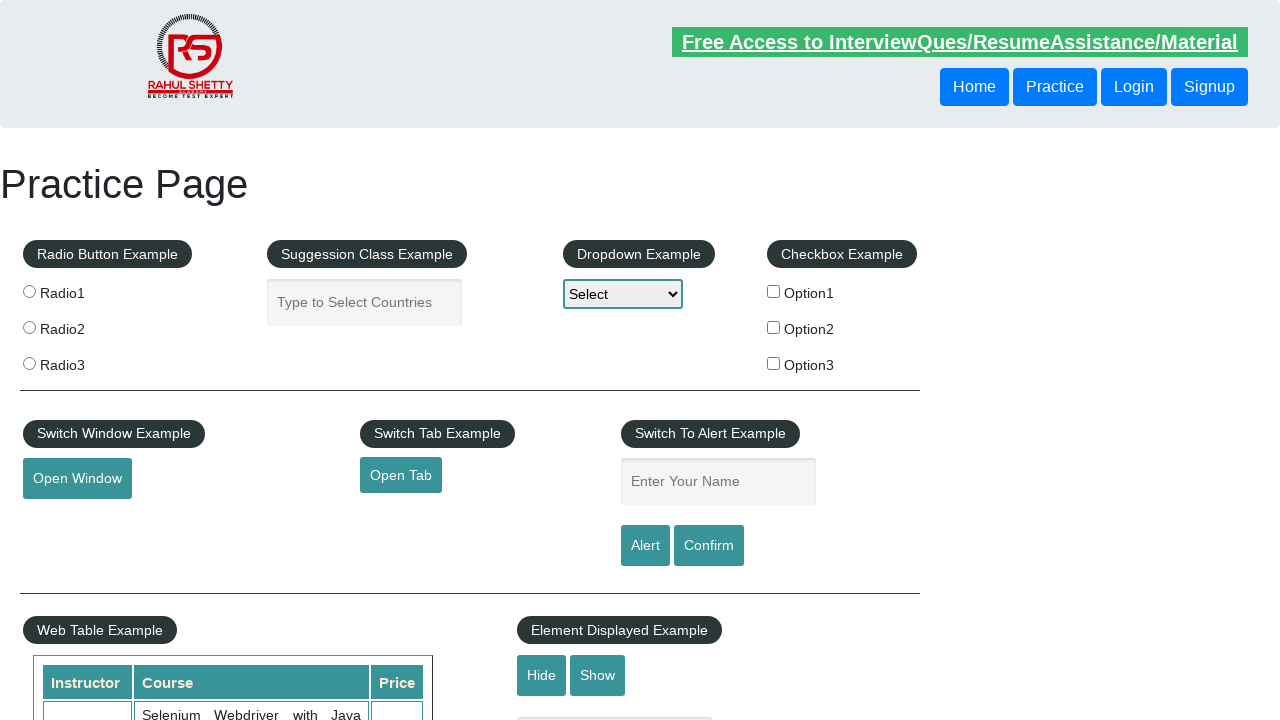

Counted links in first column: 5
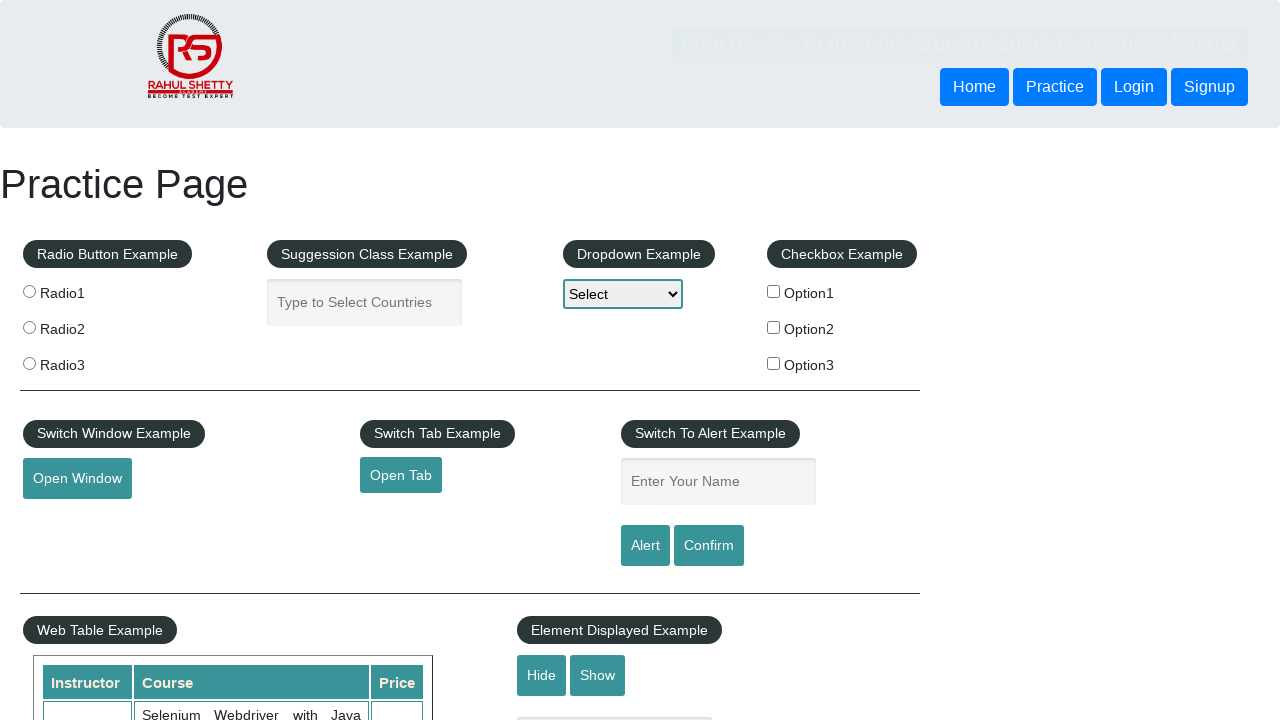

Retrieved all link elements from first column
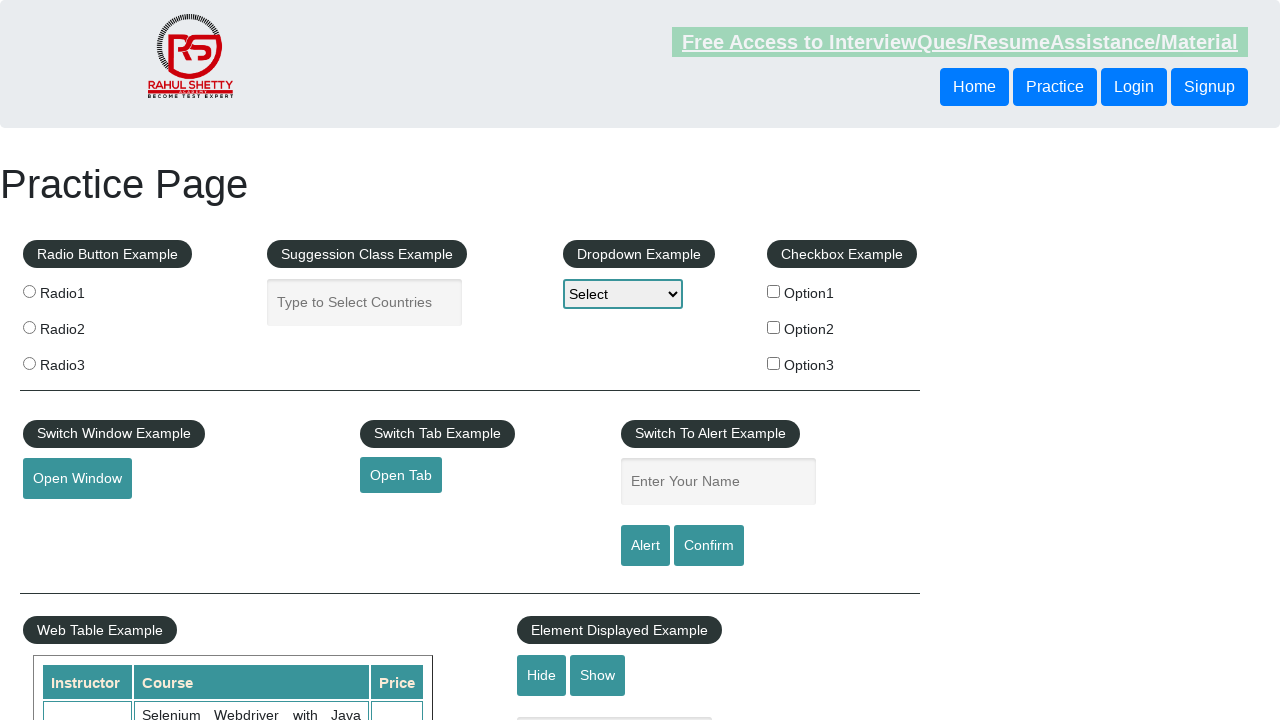

Opened link 1 in new tab using Ctrl+Click at (68, 520) on #gf-BIG >> xpath=//table/tbody/tr/td[1]/ul >> a >> nth=1
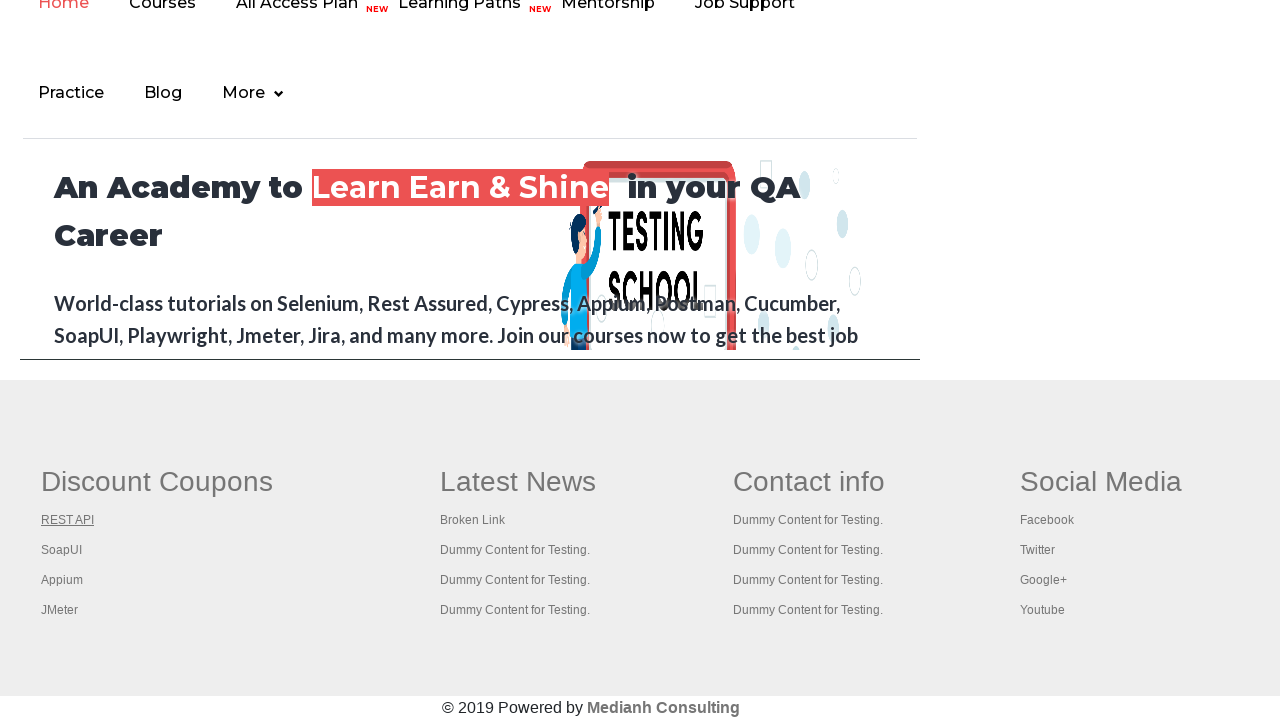

Waited 2 seconds for new tab to open
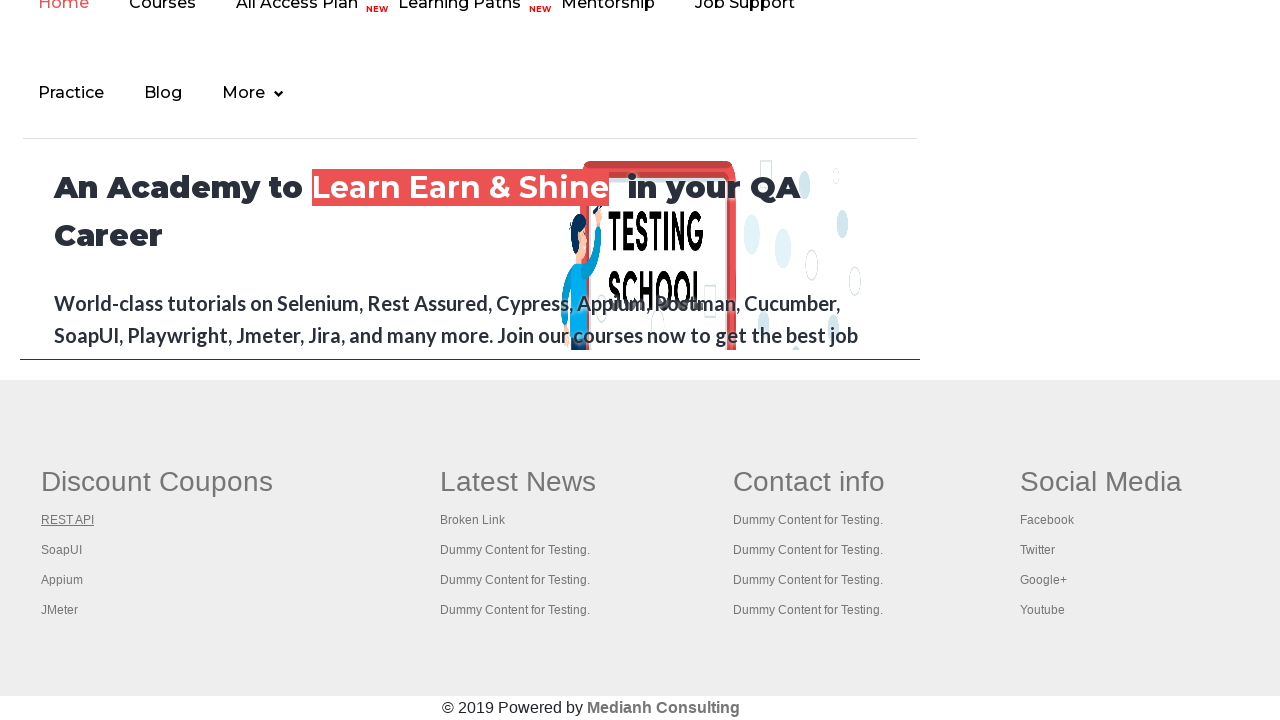

Opened link 2 in new tab using Ctrl+Click at (62, 550) on #gf-BIG >> xpath=//table/tbody/tr/td[1]/ul >> a >> nth=2
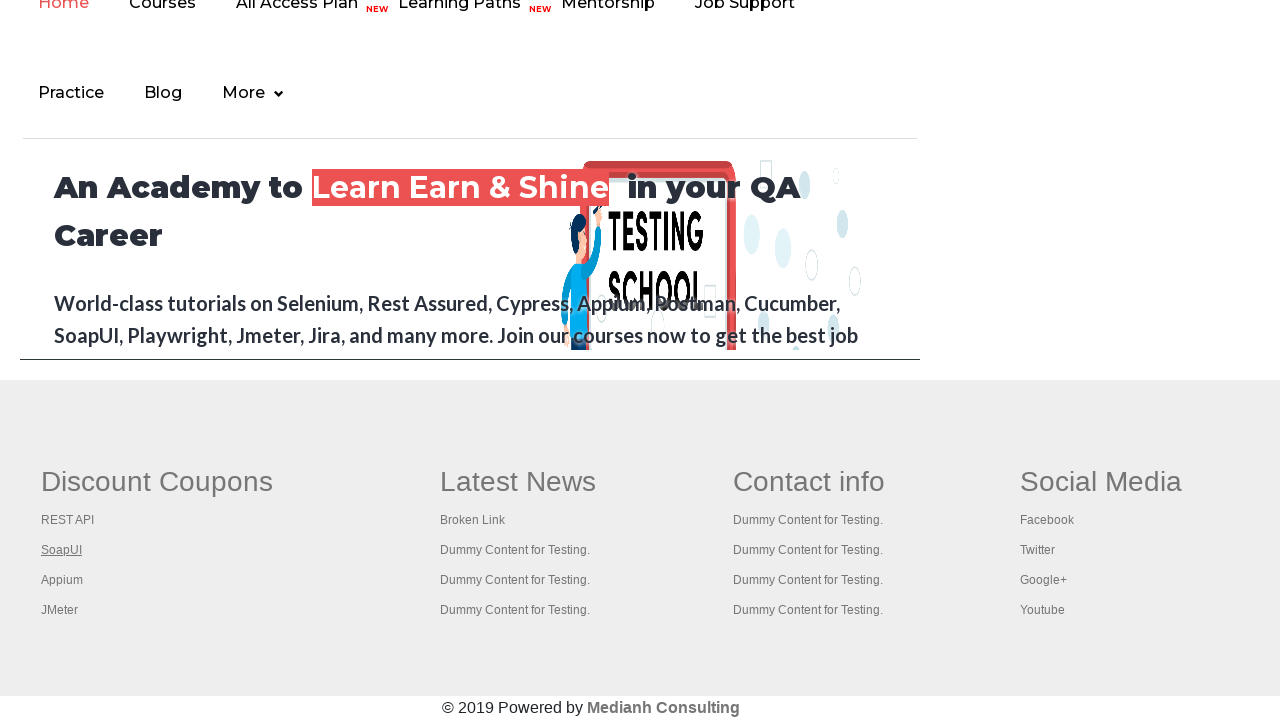

Waited 2 seconds for new tab to open
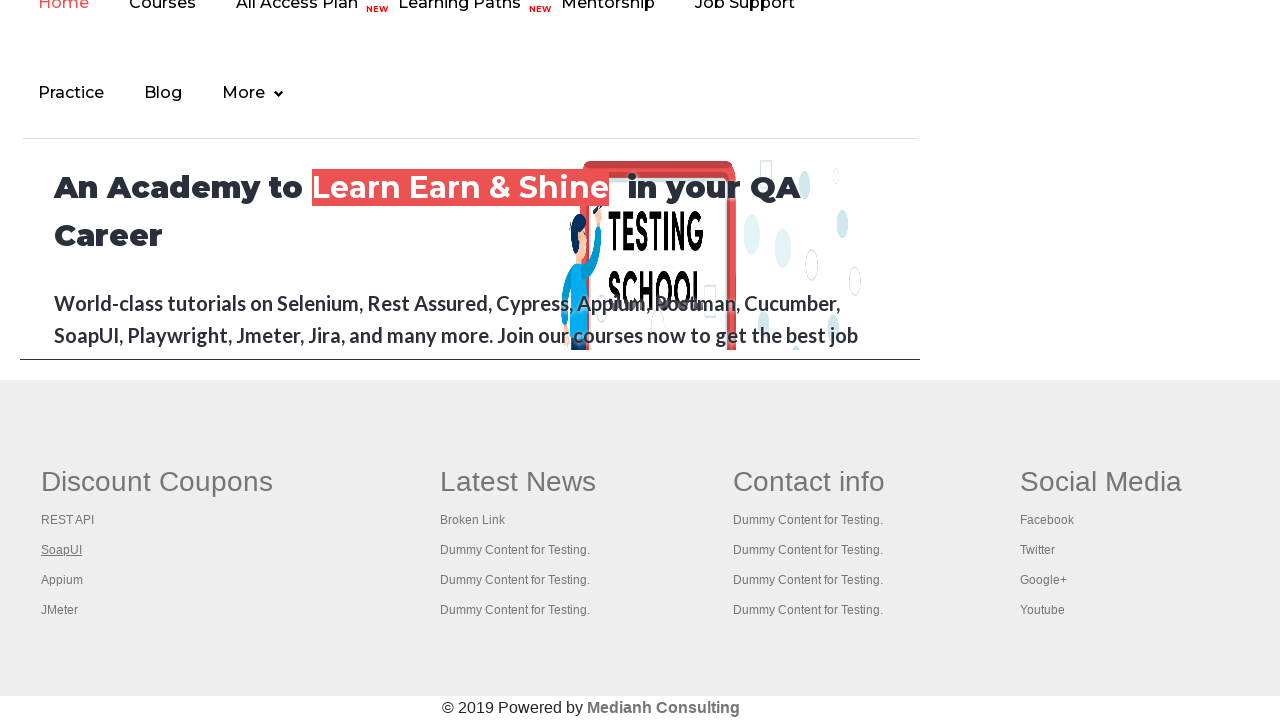

Opened link 3 in new tab using Ctrl+Click at (62, 580) on #gf-BIG >> xpath=//table/tbody/tr/td[1]/ul >> a >> nth=3
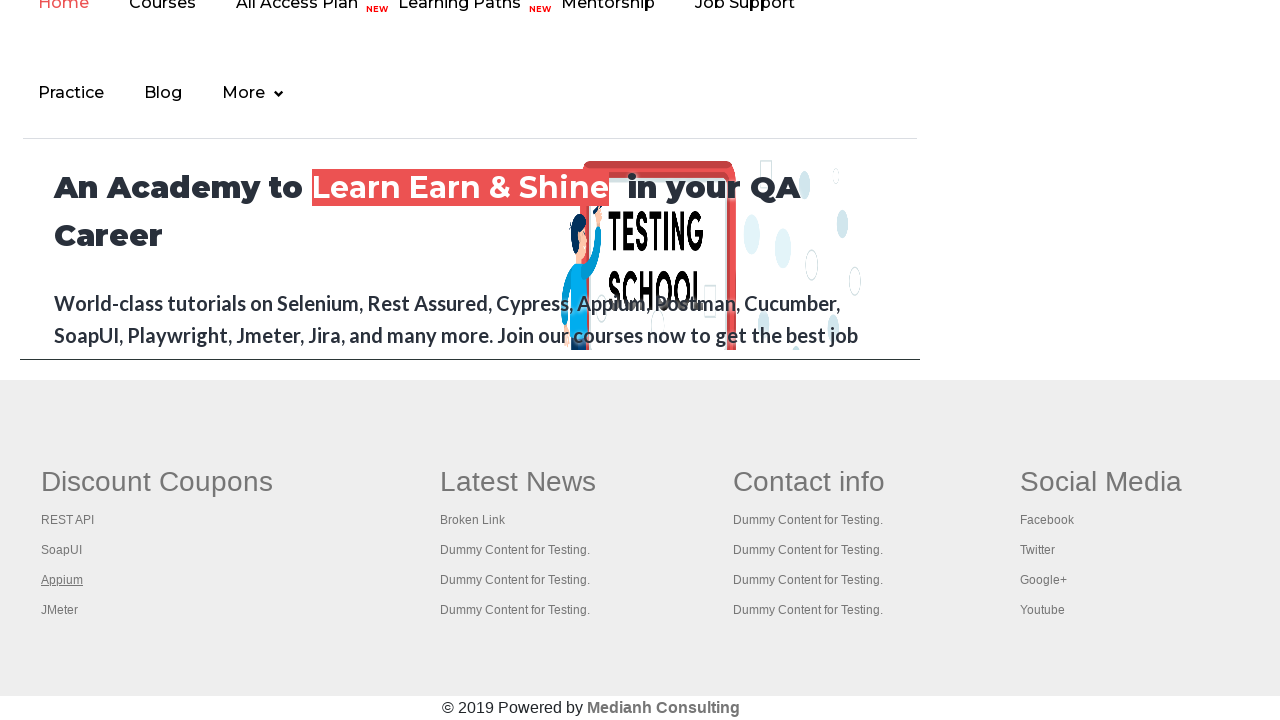

Waited 2 seconds for new tab to open
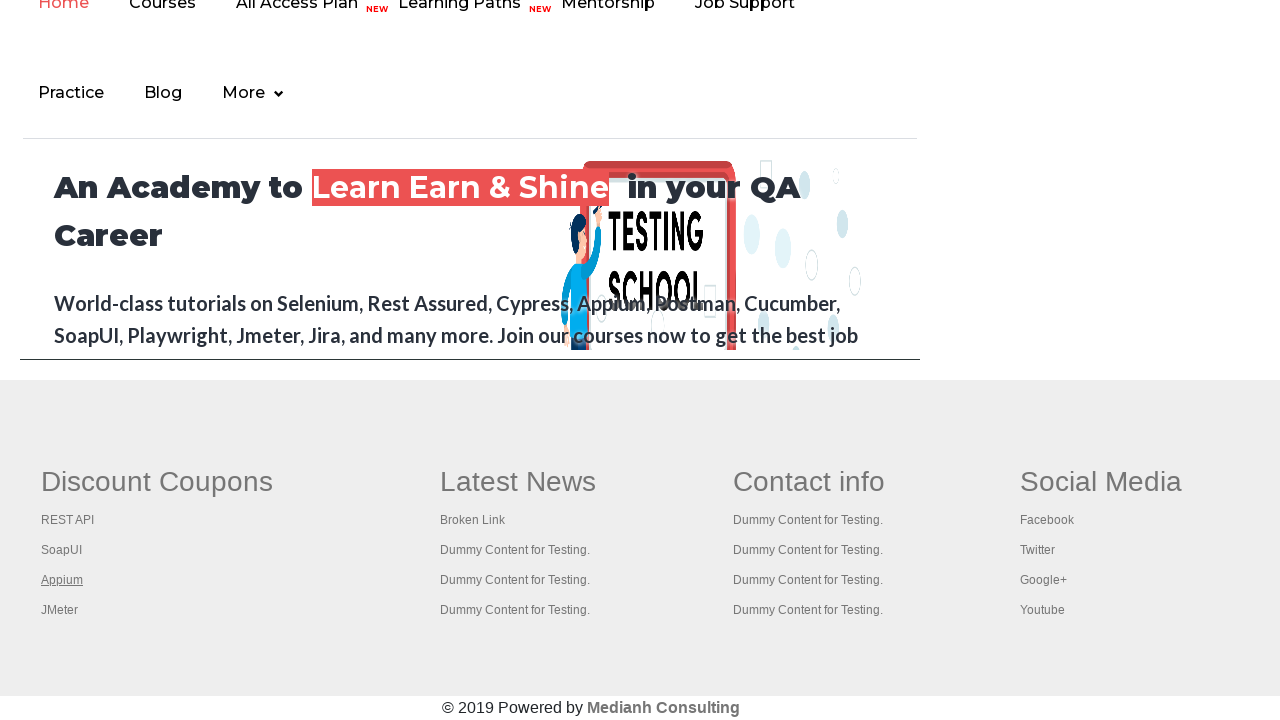

Opened link 4 in new tab using Ctrl+Click at (60, 610) on #gf-BIG >> xpath=//table/tbody/tr/td[1]/ul >> a >> nth=4
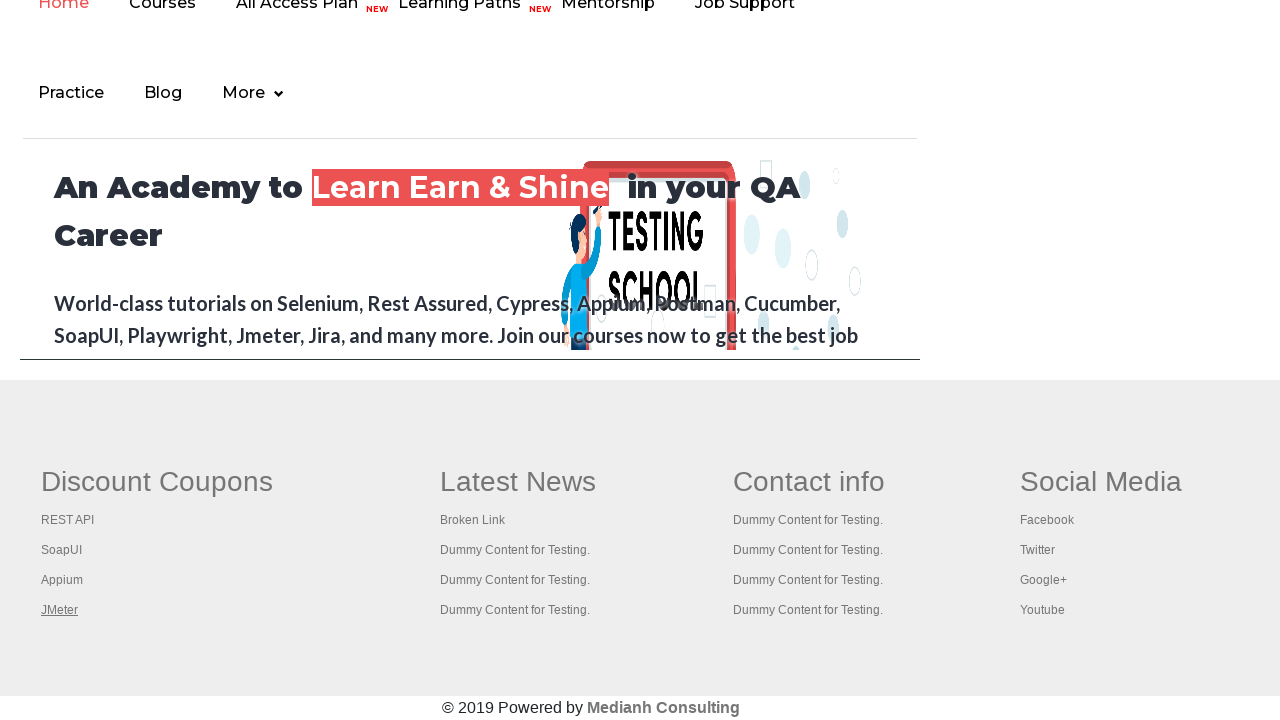

Waited 2 seconds for new tab to open
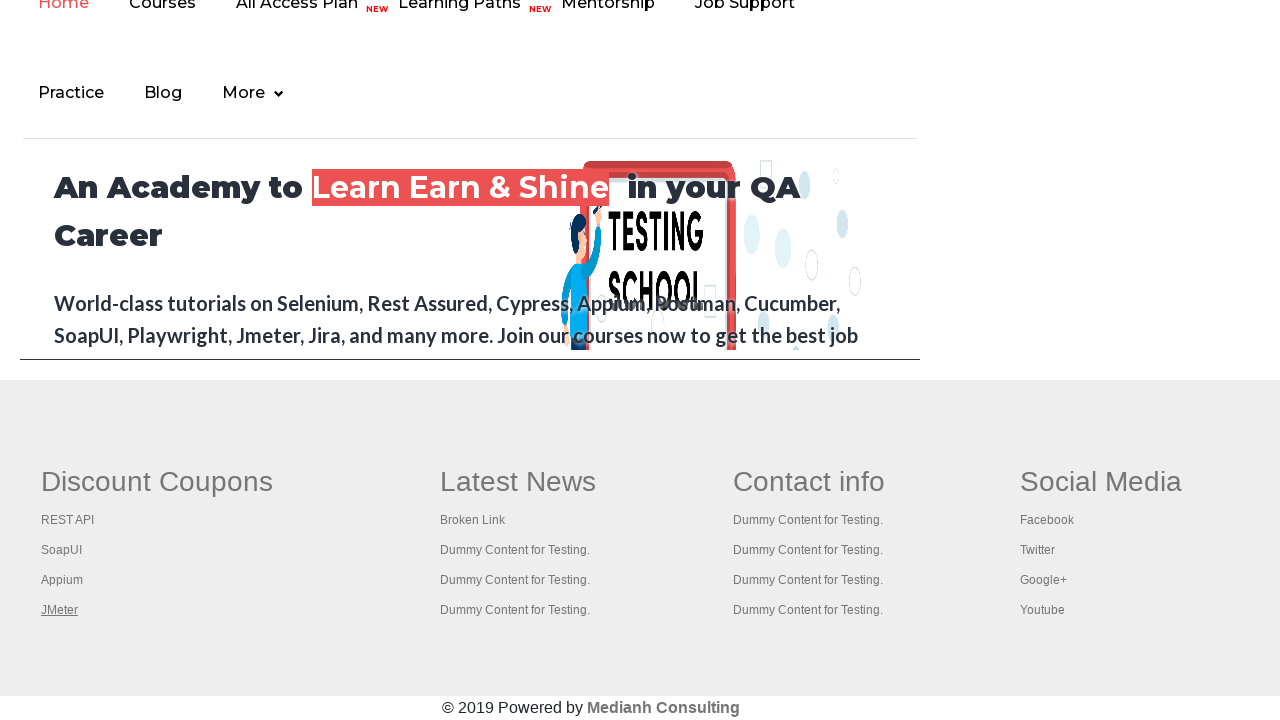

Retrieved all open pages/tabs: 5 total
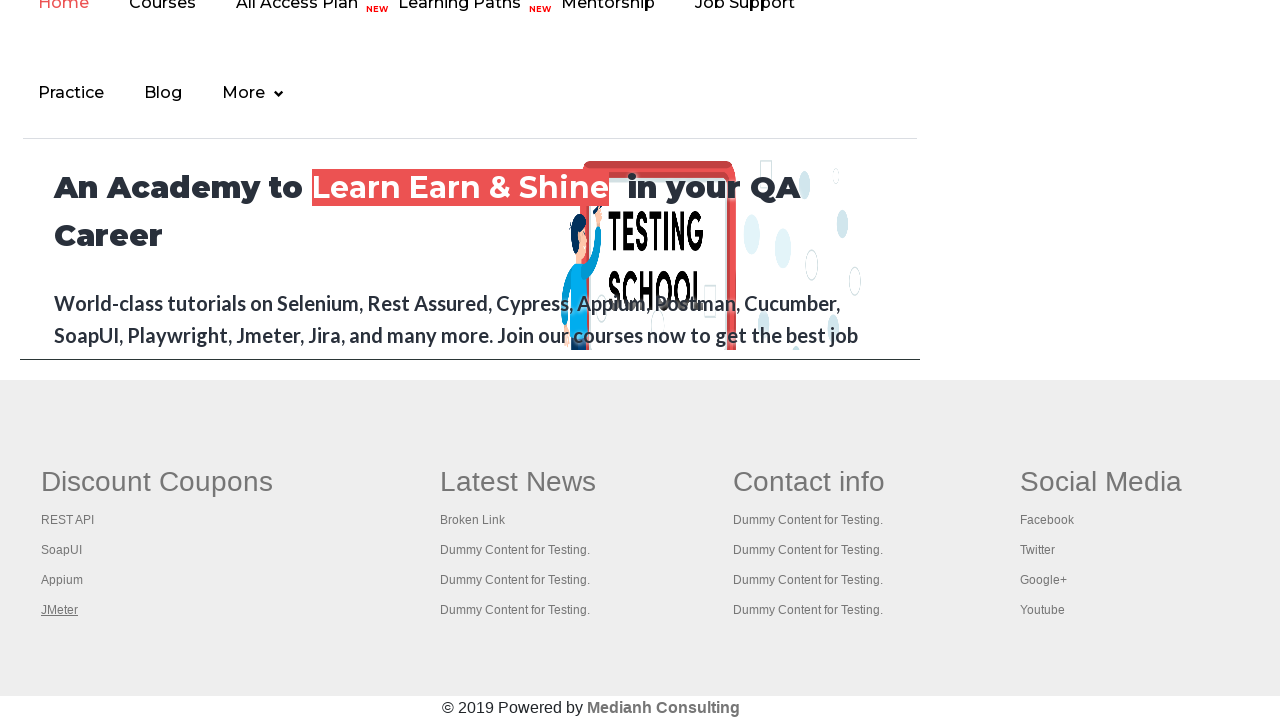

Page title: Practice Page
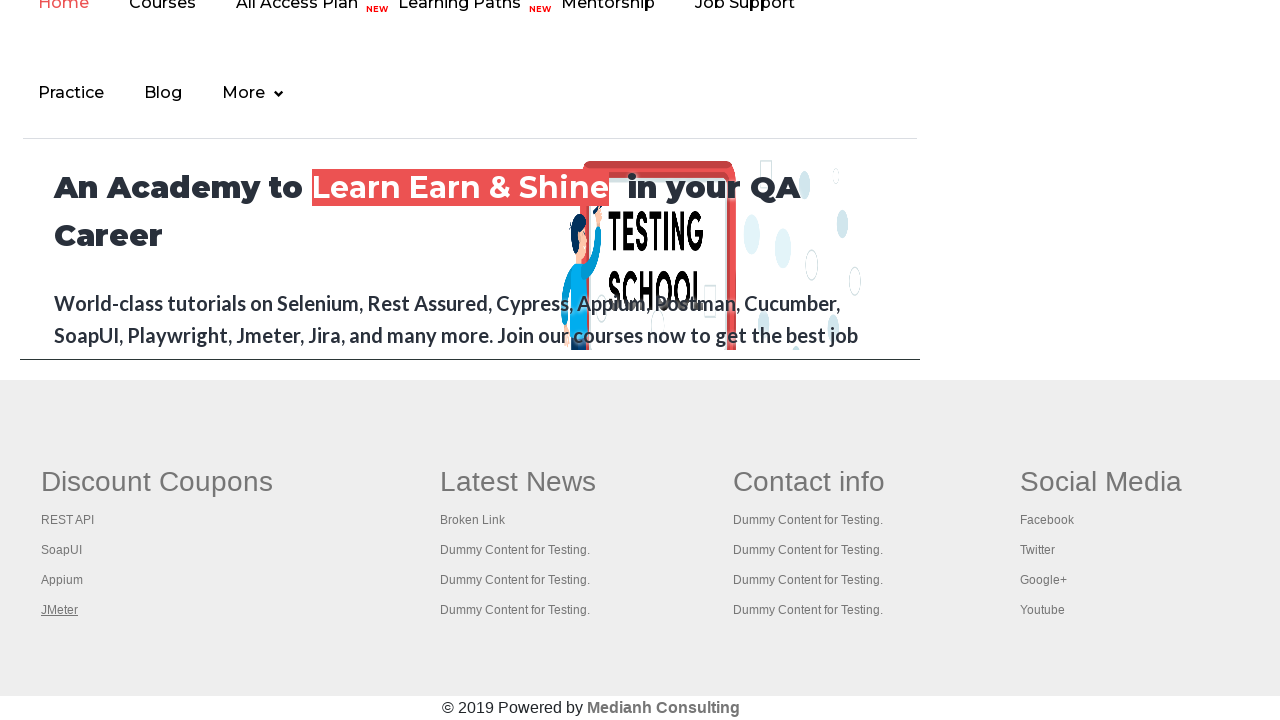

Page title: REST API Tutorial
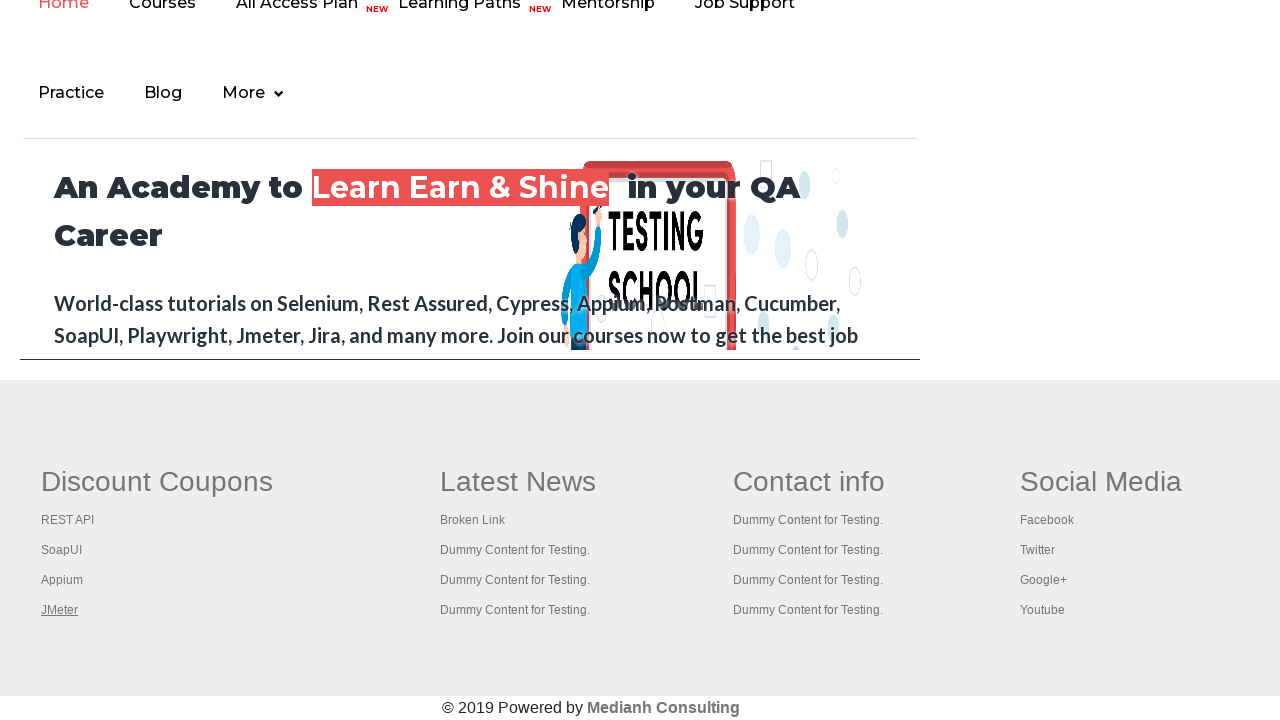

Page title: The World’s Most Popular API Testing Tool | SoapUI
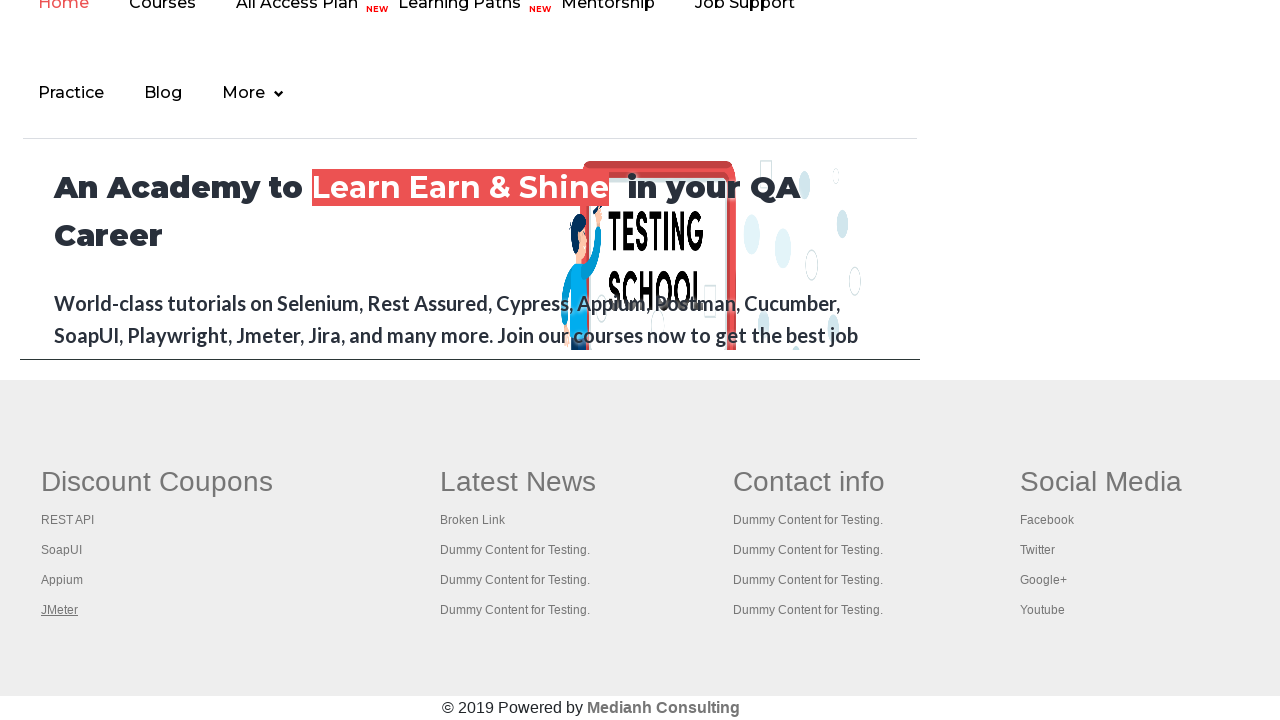

Page title: Appium tutorial for Mobile Apps testing | RahulShetty Academy | Rahul
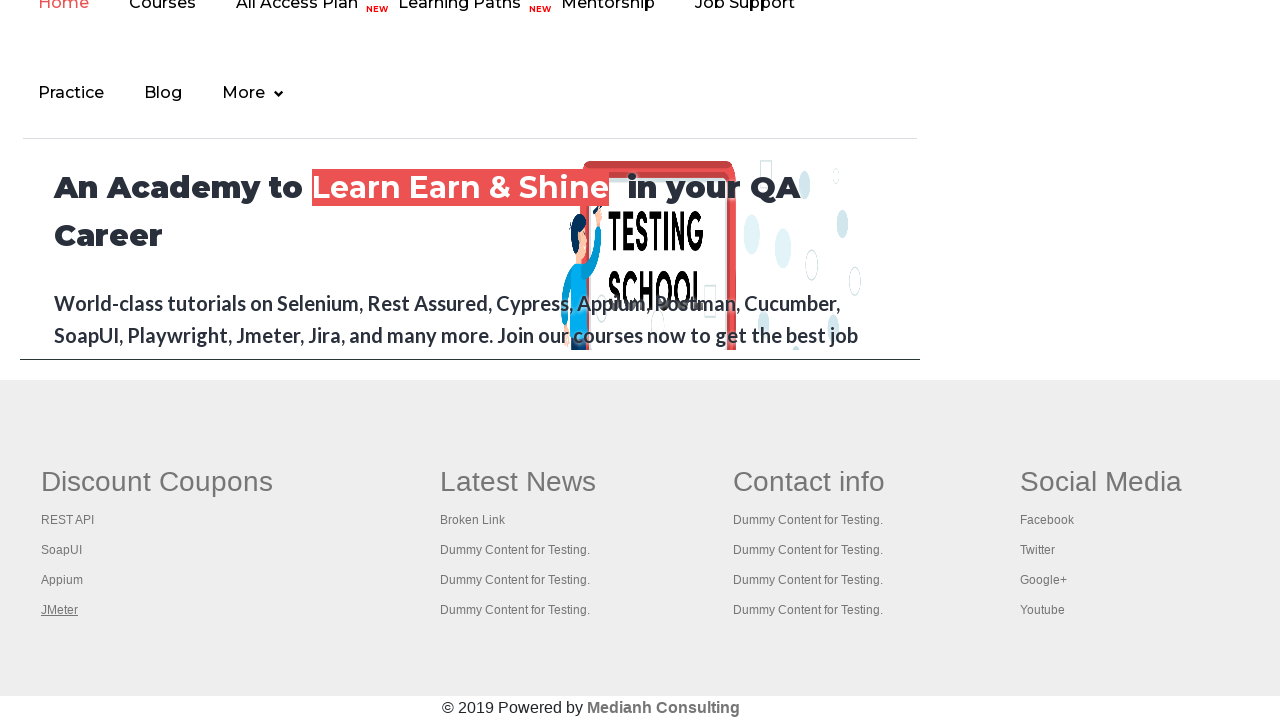

Page title: Apache JMeter - Apache JMeter™
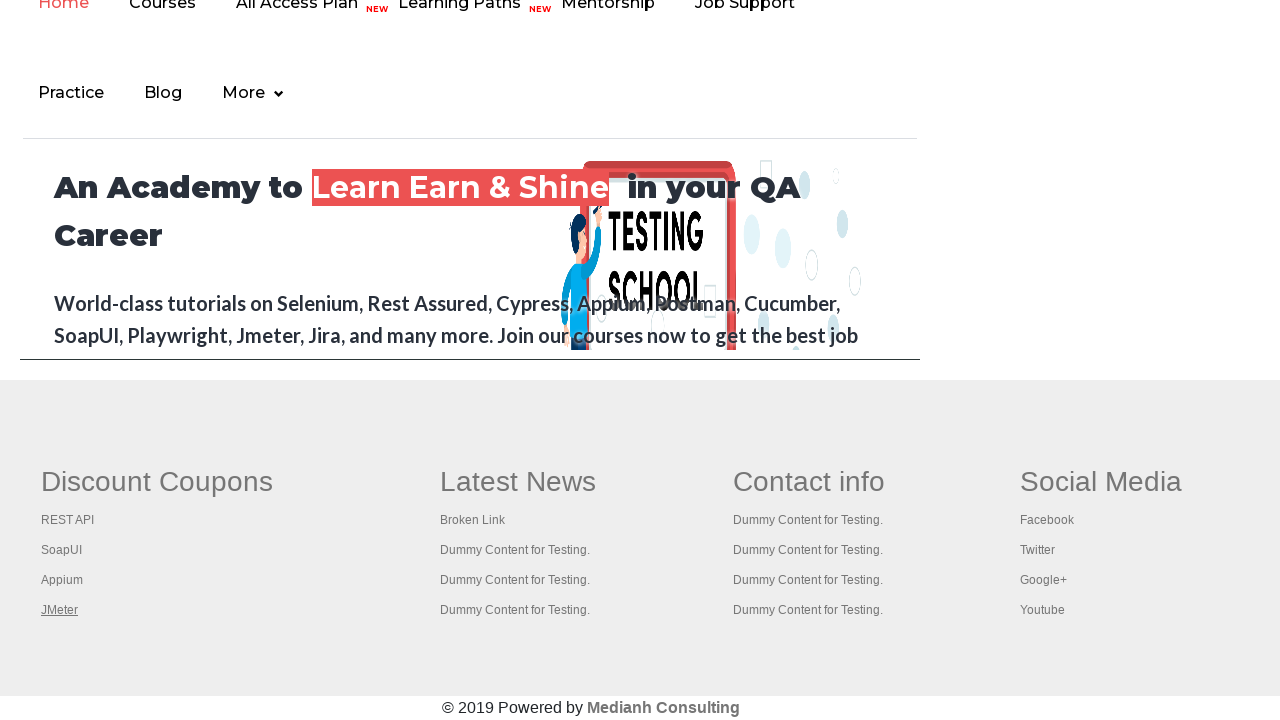

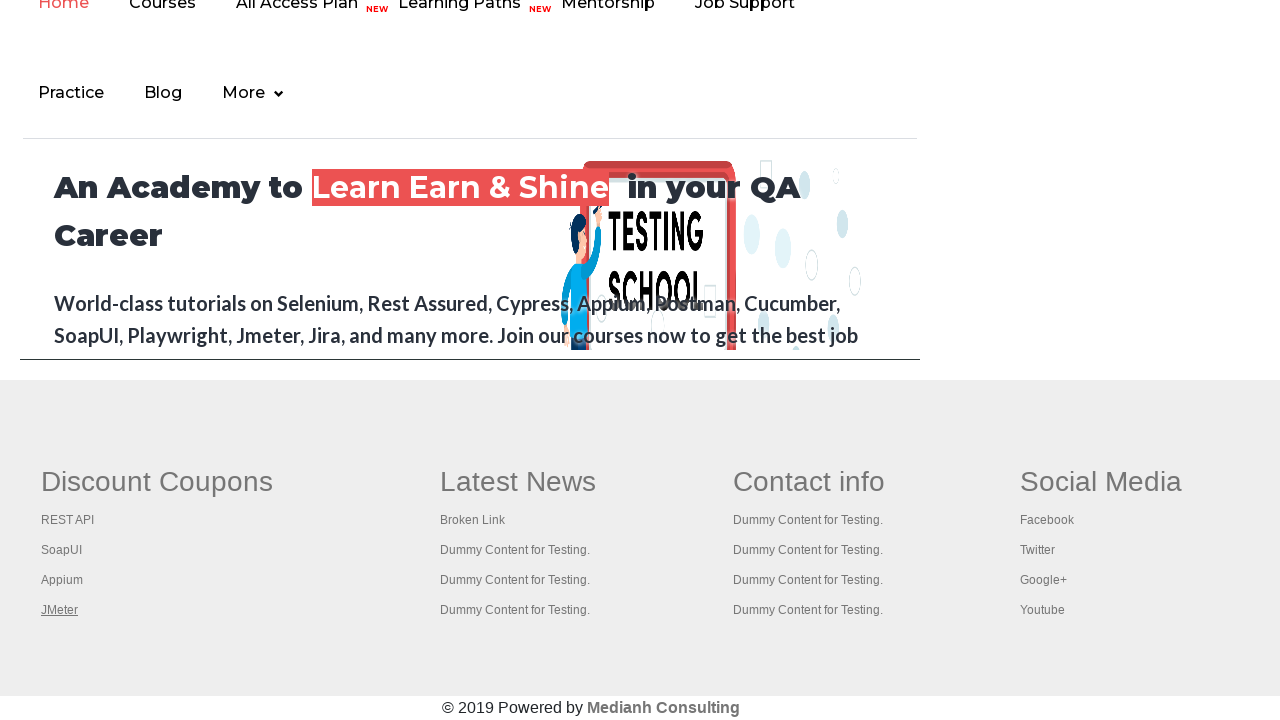